Tests autocomplete functionality by typing "uni" in a country search field, selecting "United Kingdom" from suggestions, submitting the form, and verifying the result contains the selected country.

Starting URL: https://testcenter.techproeducation.com/index.php?page=autocomplete

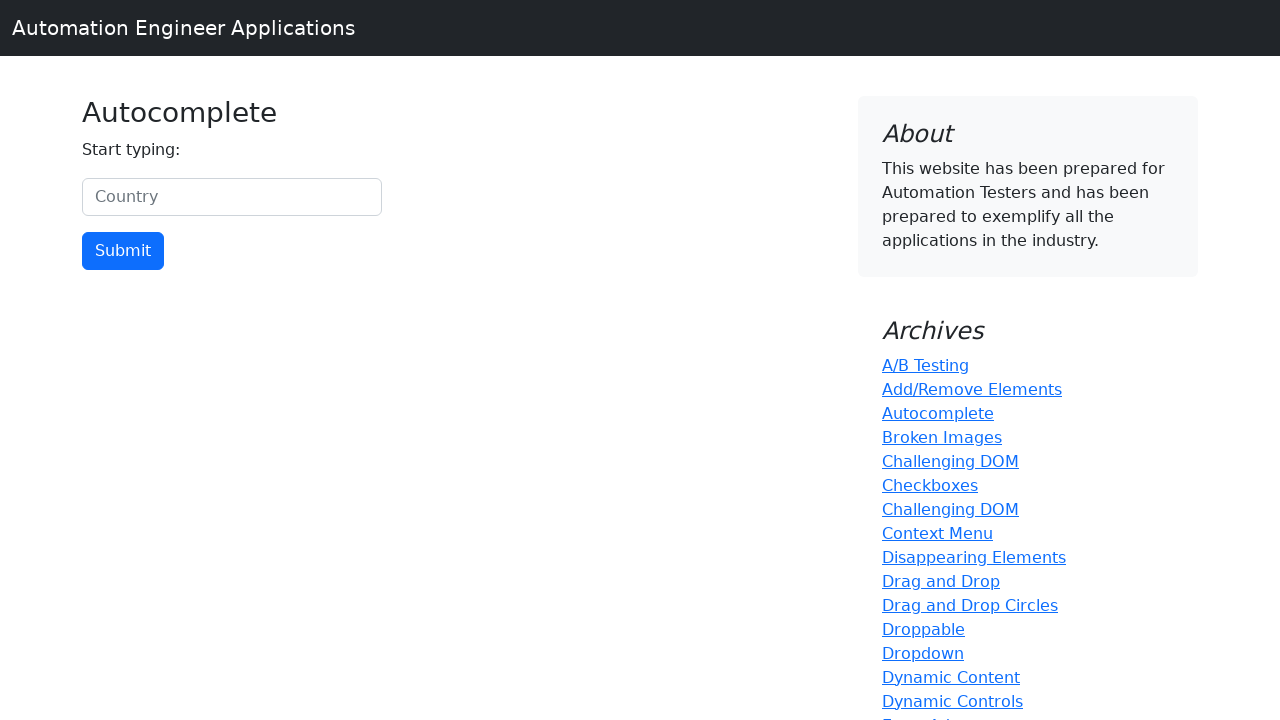

Typed 'uni' in country search field on #myCountry
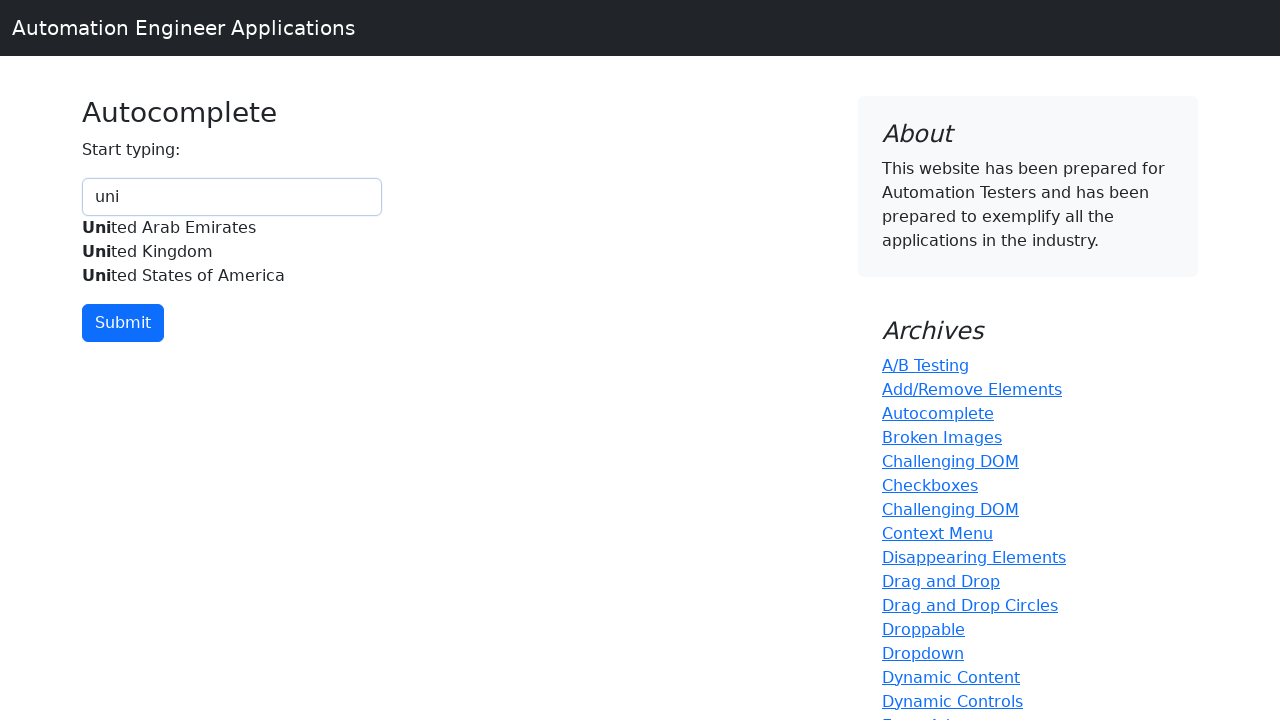

Selected 'United Kingdom' from autocomplete suggestions at (232, 252) on xpath=//div[@id='myCountryautocomplete-list']//div[.='United Kingdom']
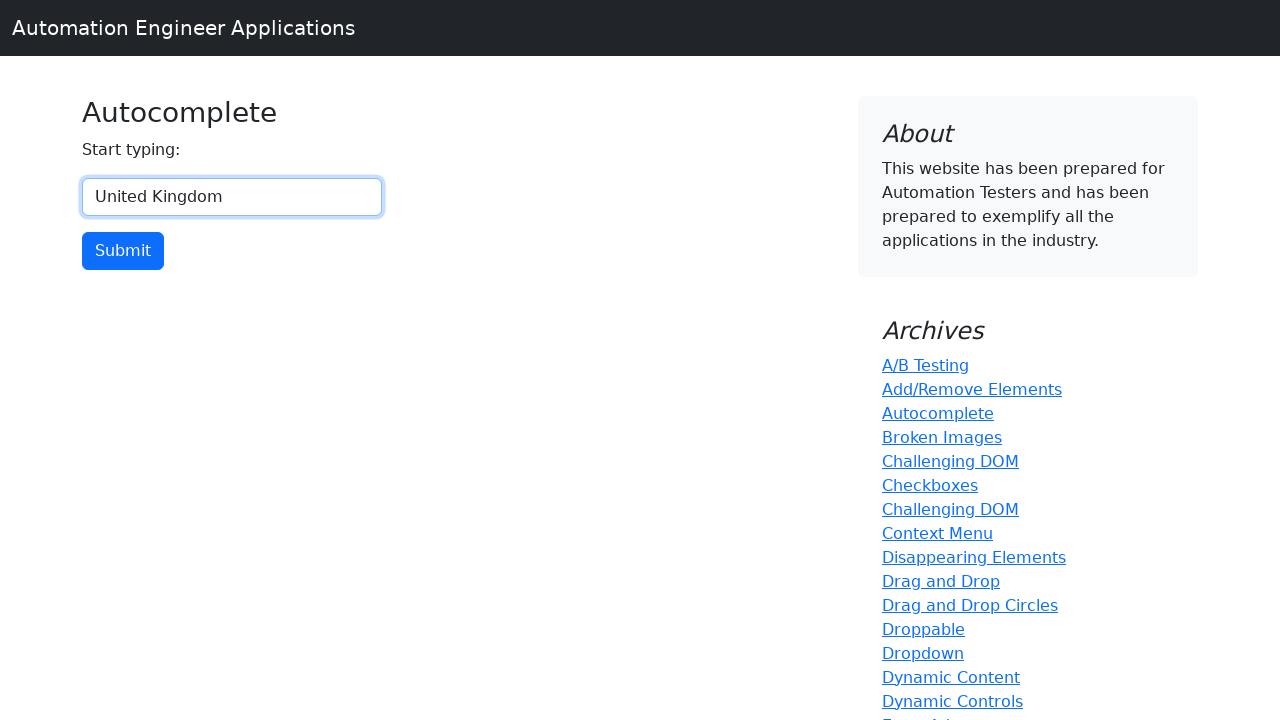

Clicked submit button to submit form at (123, 251) on input[type='button']
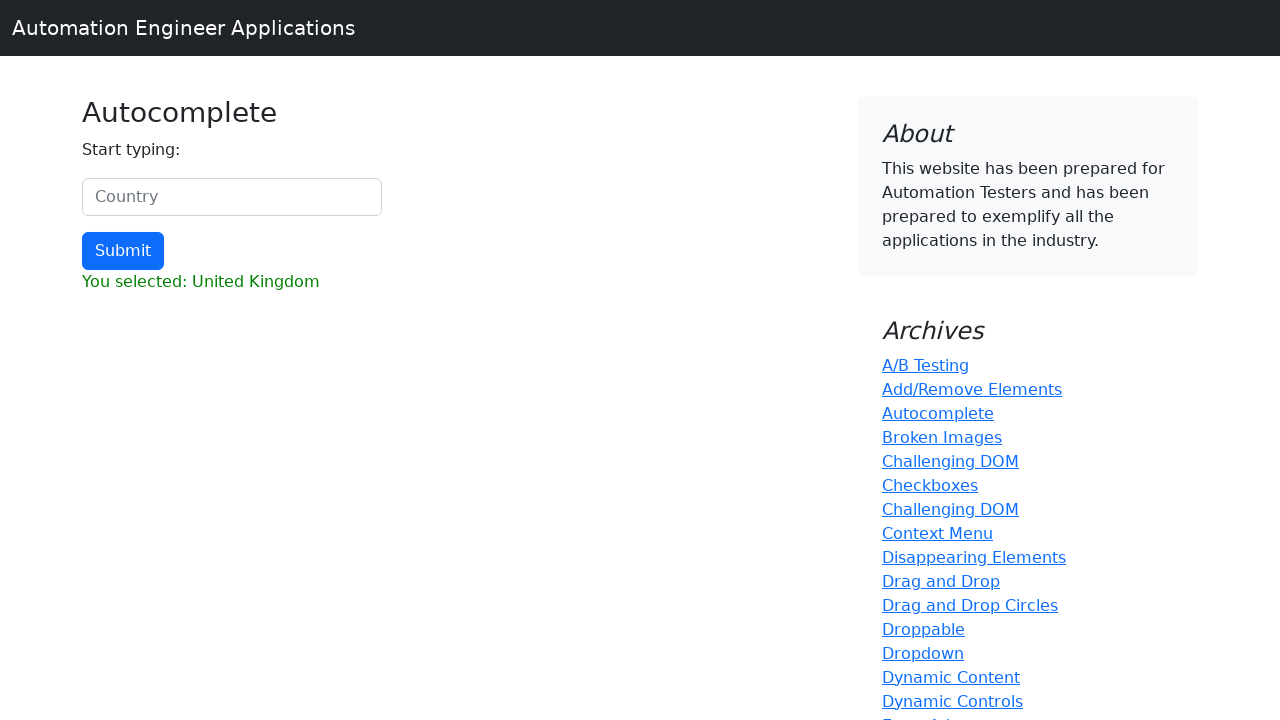

Result section loaded and became visible
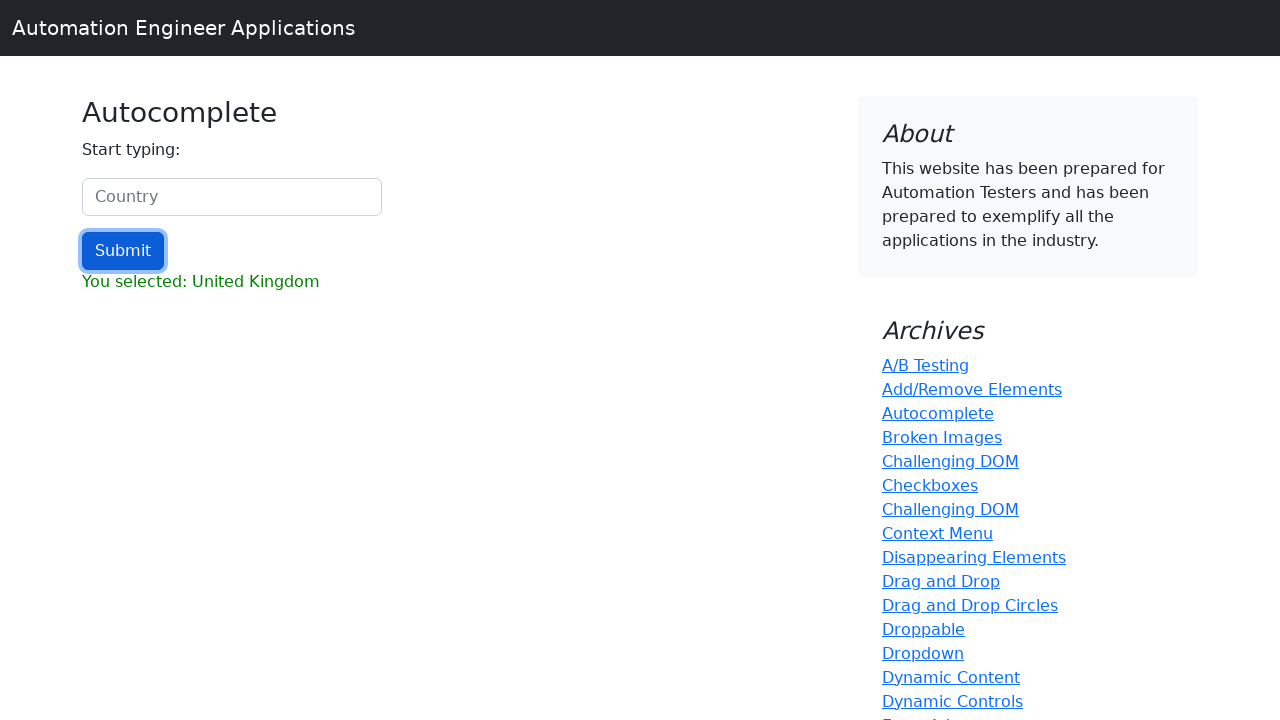

Retrieved result text content
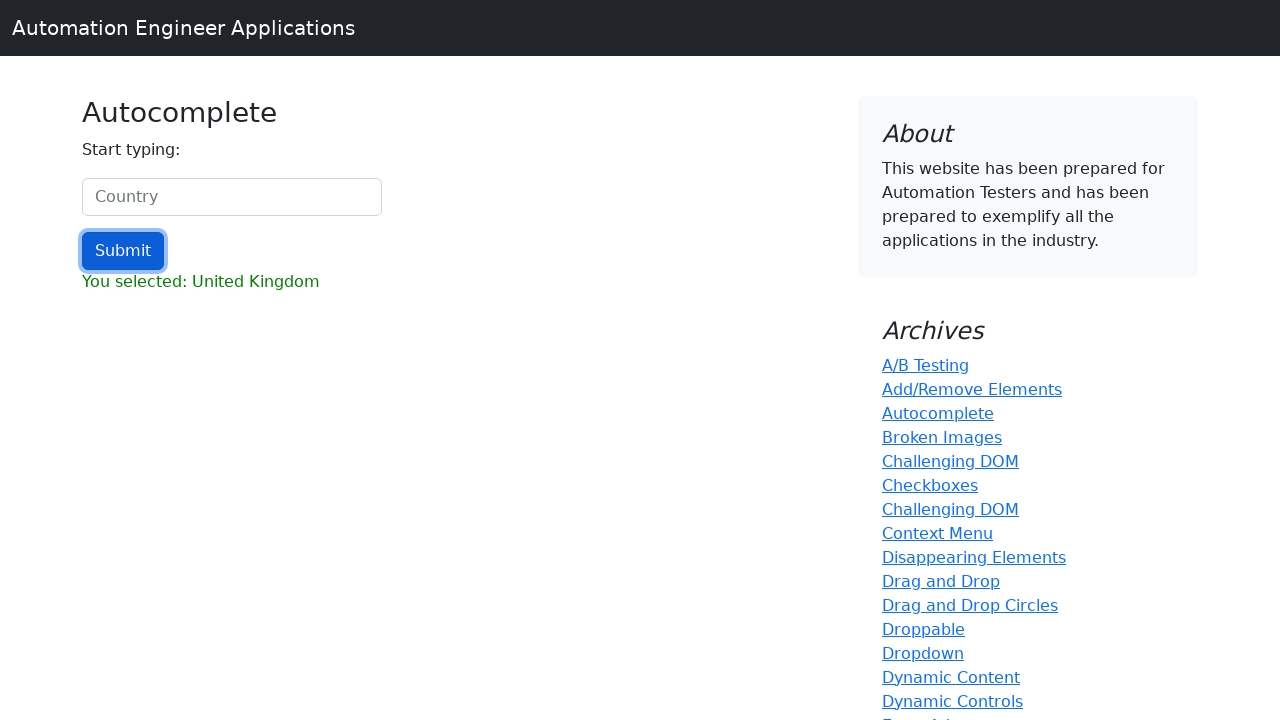

Verified result contains 'United Kingdom'
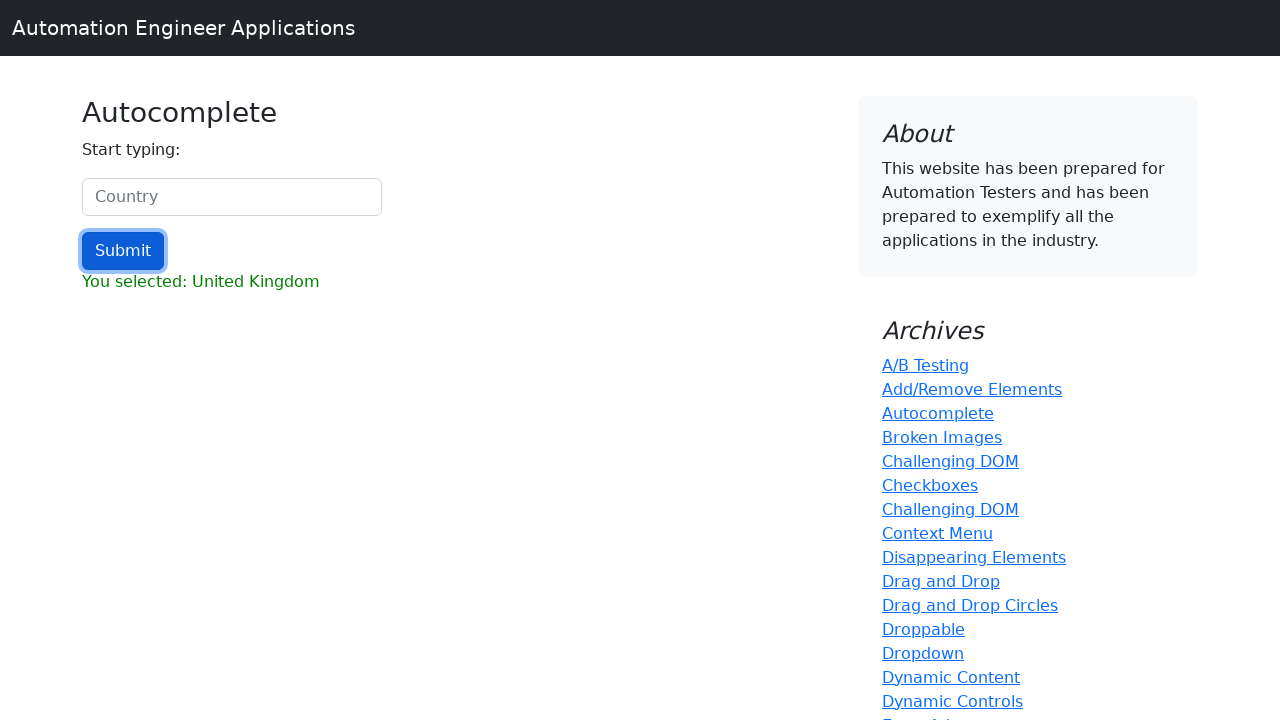

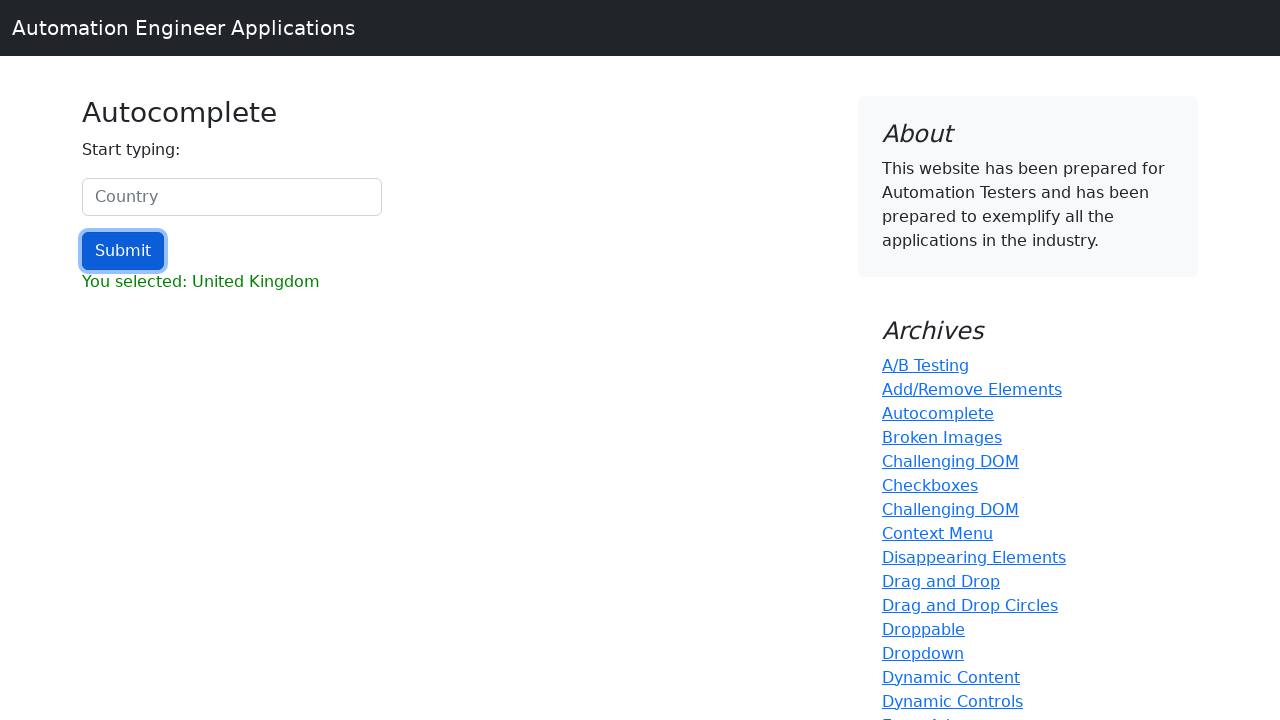